Tests registration form validation by attempting to register with mismatched passwords and verifying that an error message is displayed

Starting URL: https://cleancityqa.netlify.app/

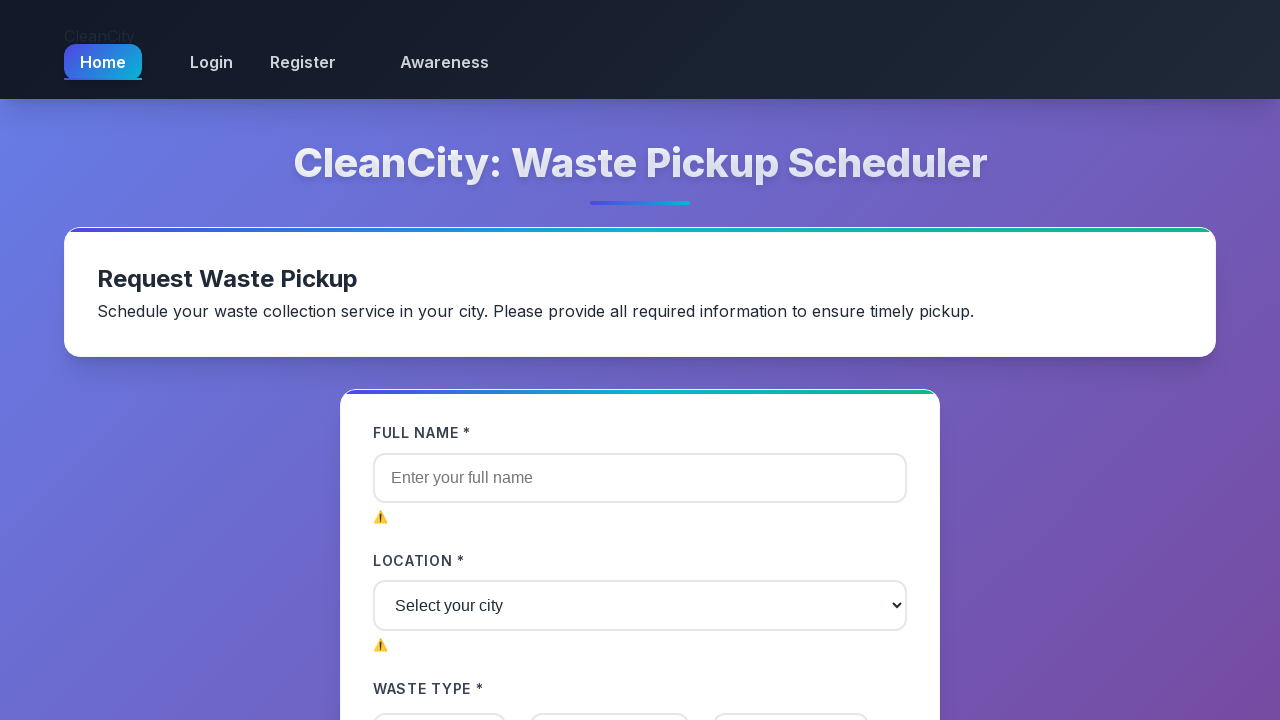

Clicked register navigation link at (303, 62) on a[data-page='register']
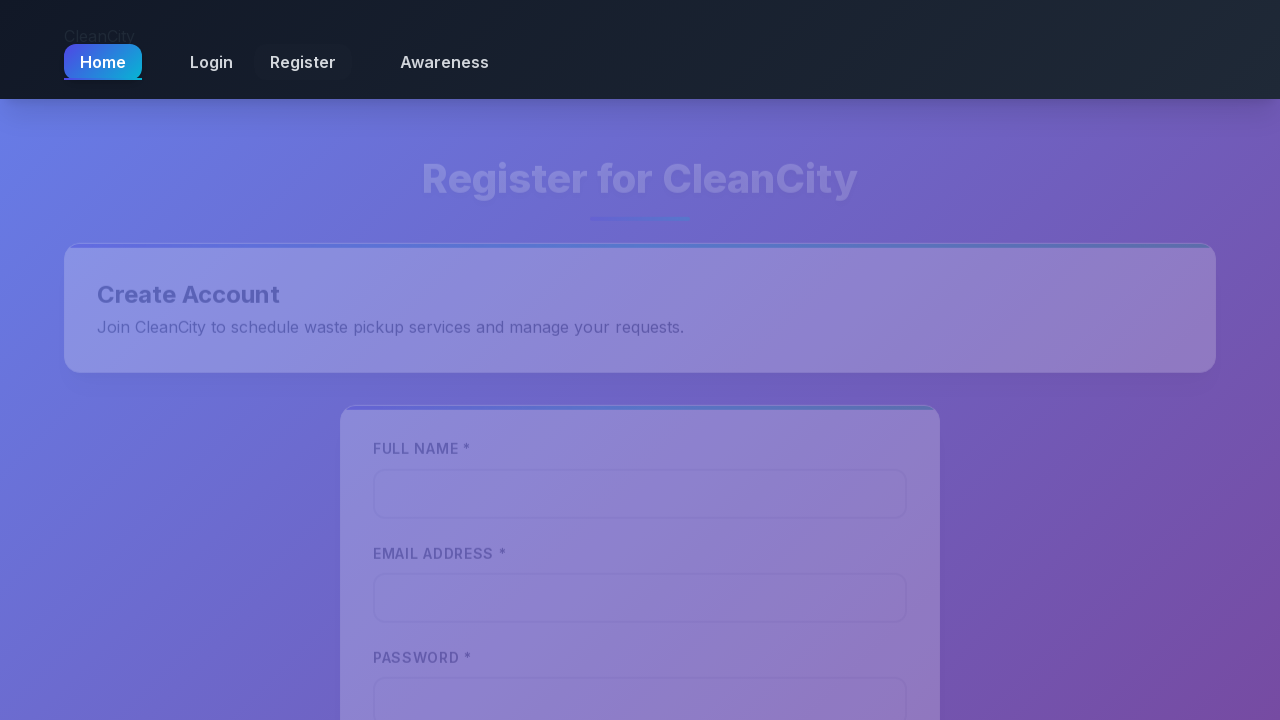

Register form loaded
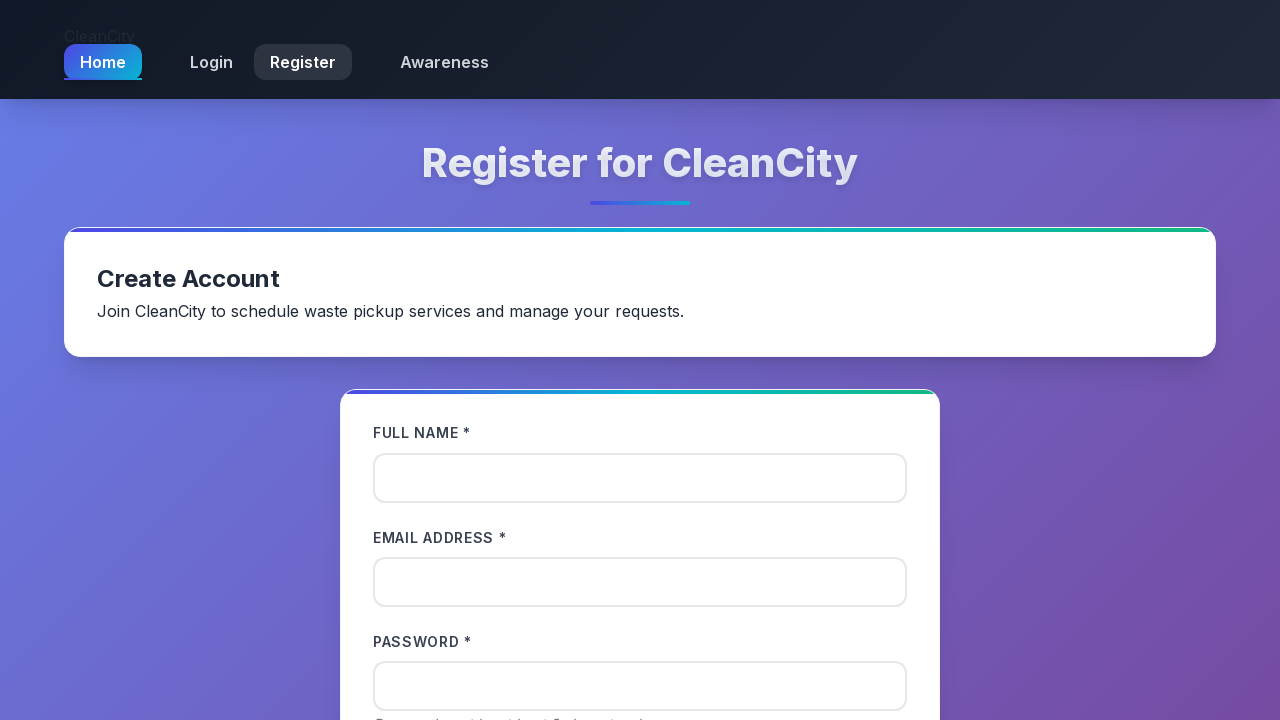

Filled name field with 'Test User' on #register-name
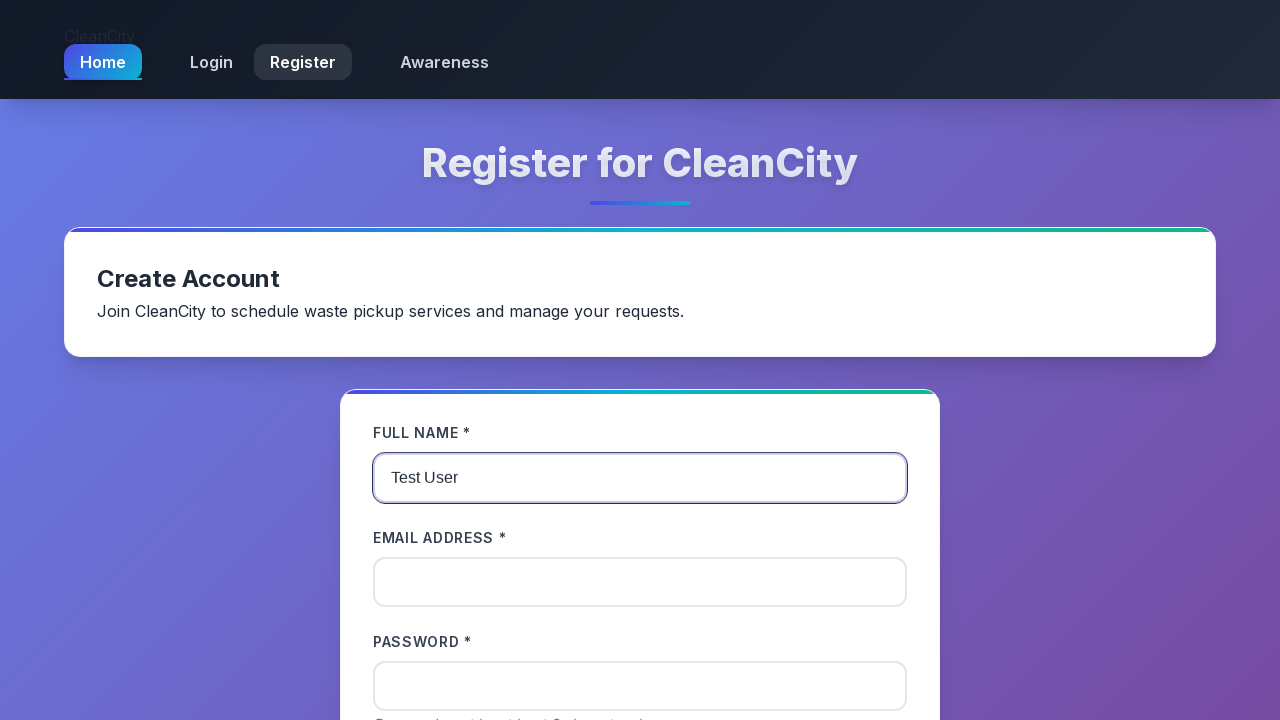

Filled email field with 'testuser@example.com' on #register-email
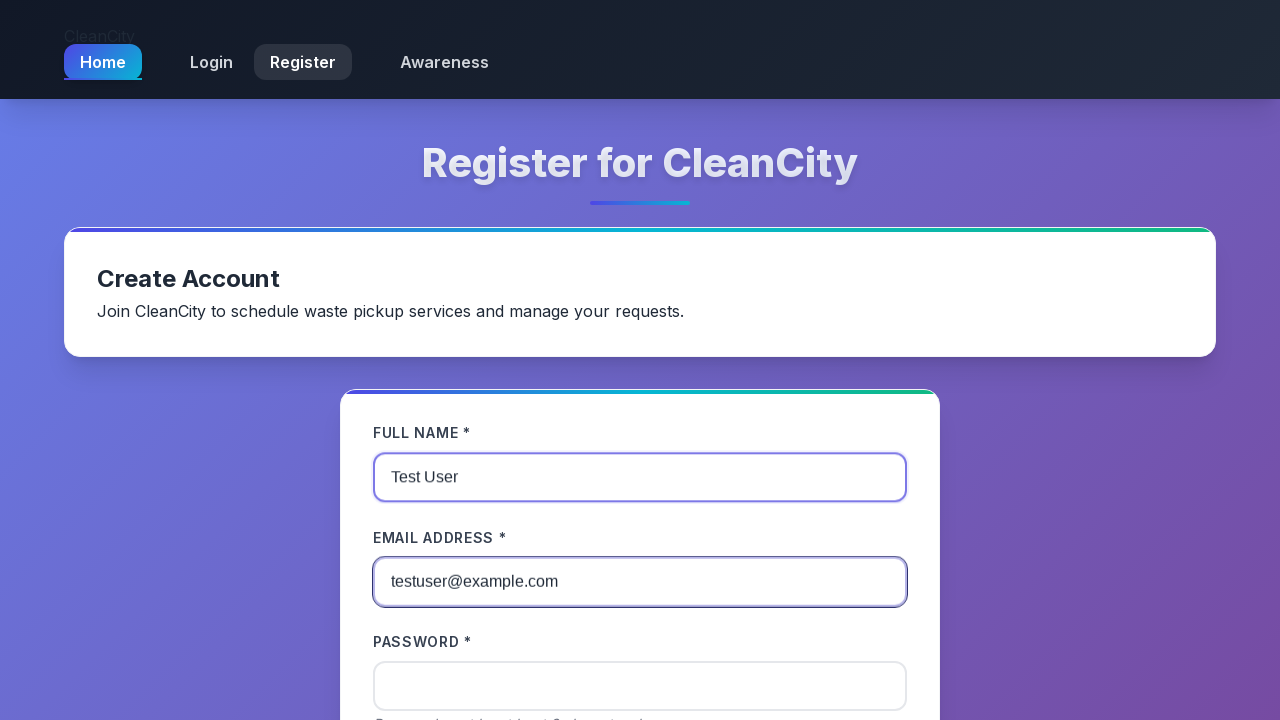

Filled password field with 'pass123' on #register-password
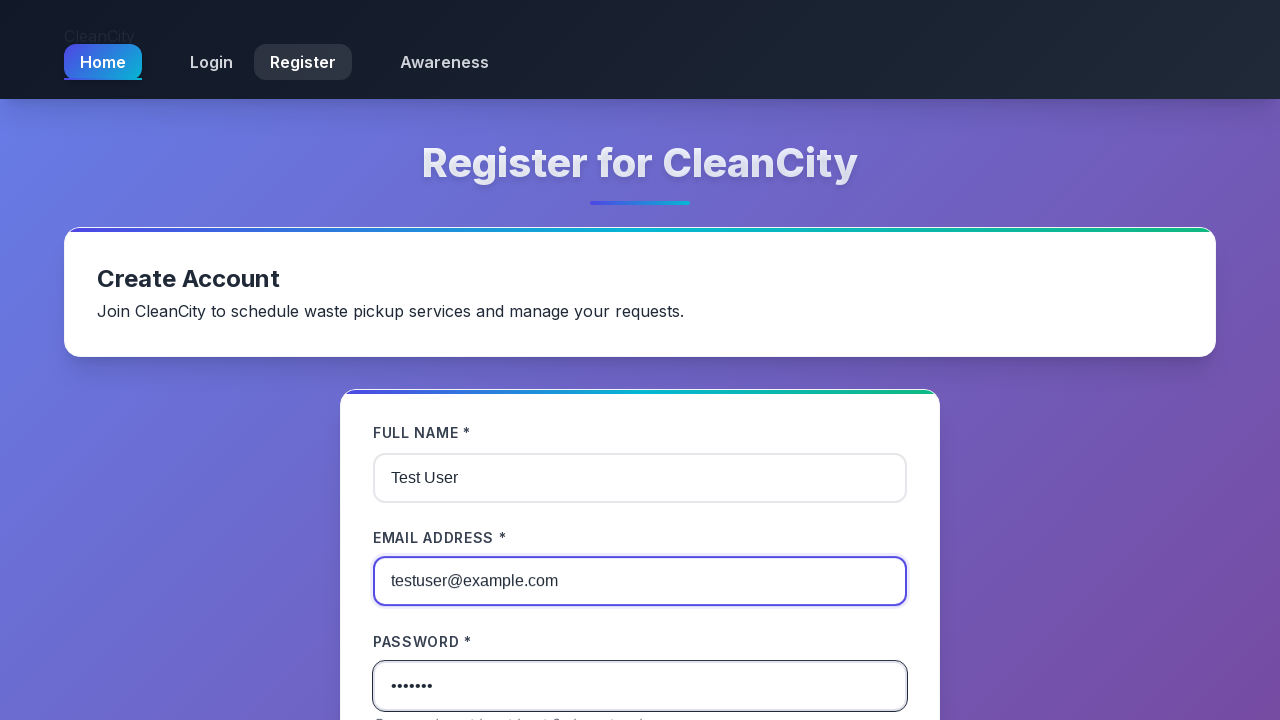

Filled confirm password field with 'differentpass' (intentionally mismatched) on #register-confirm-password
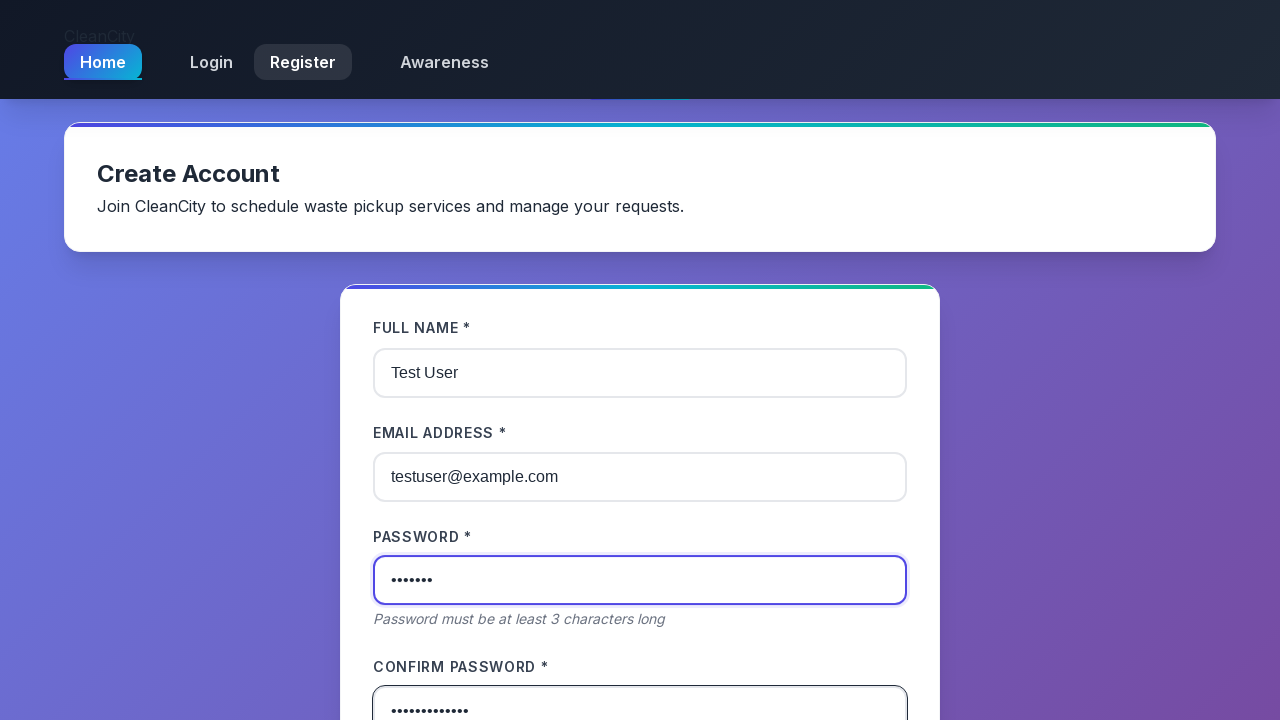

Submitted registration form with mismatched passwords at (450, 360) on #register-form button[type='submit']
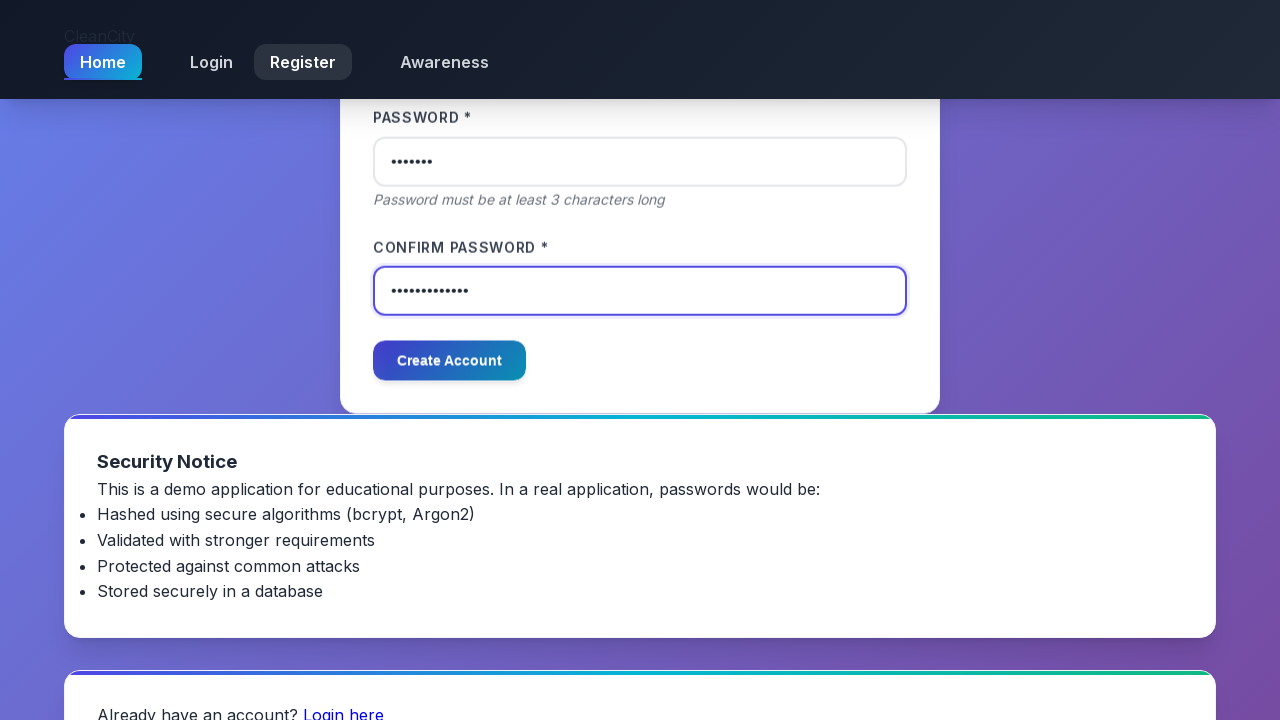

Error message appeared on screen
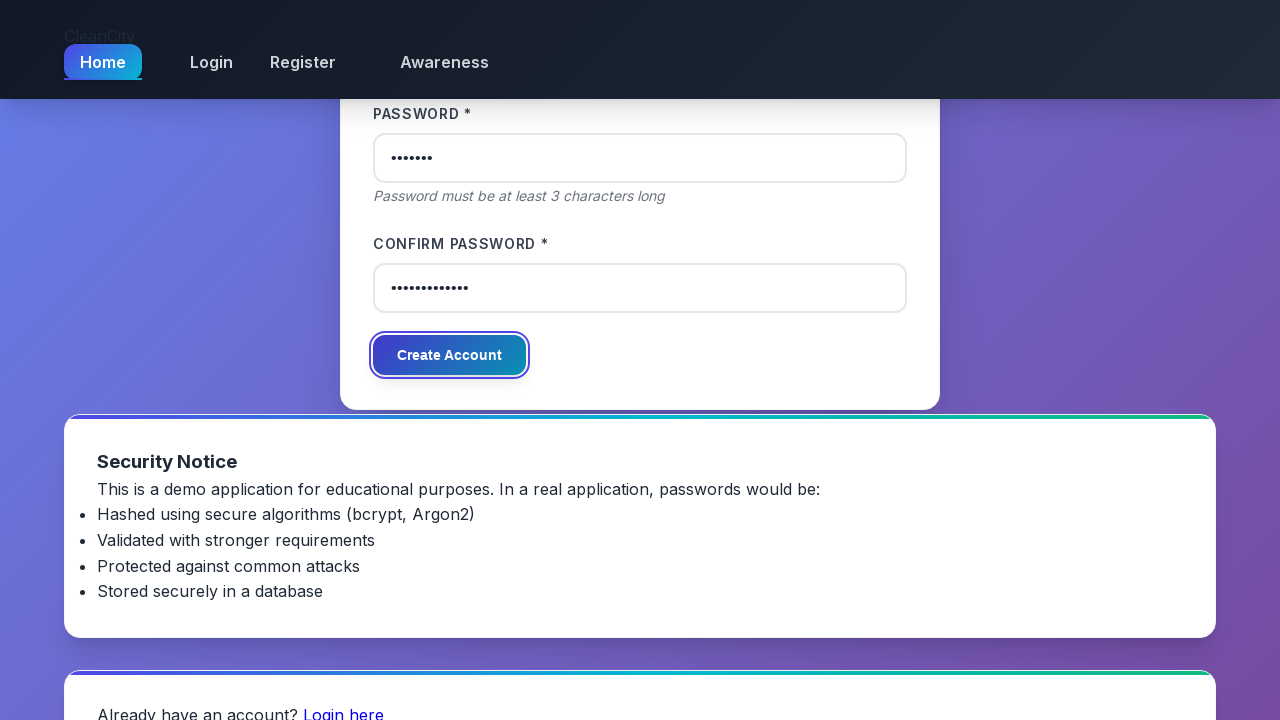

Verified error message is visible - validation passed
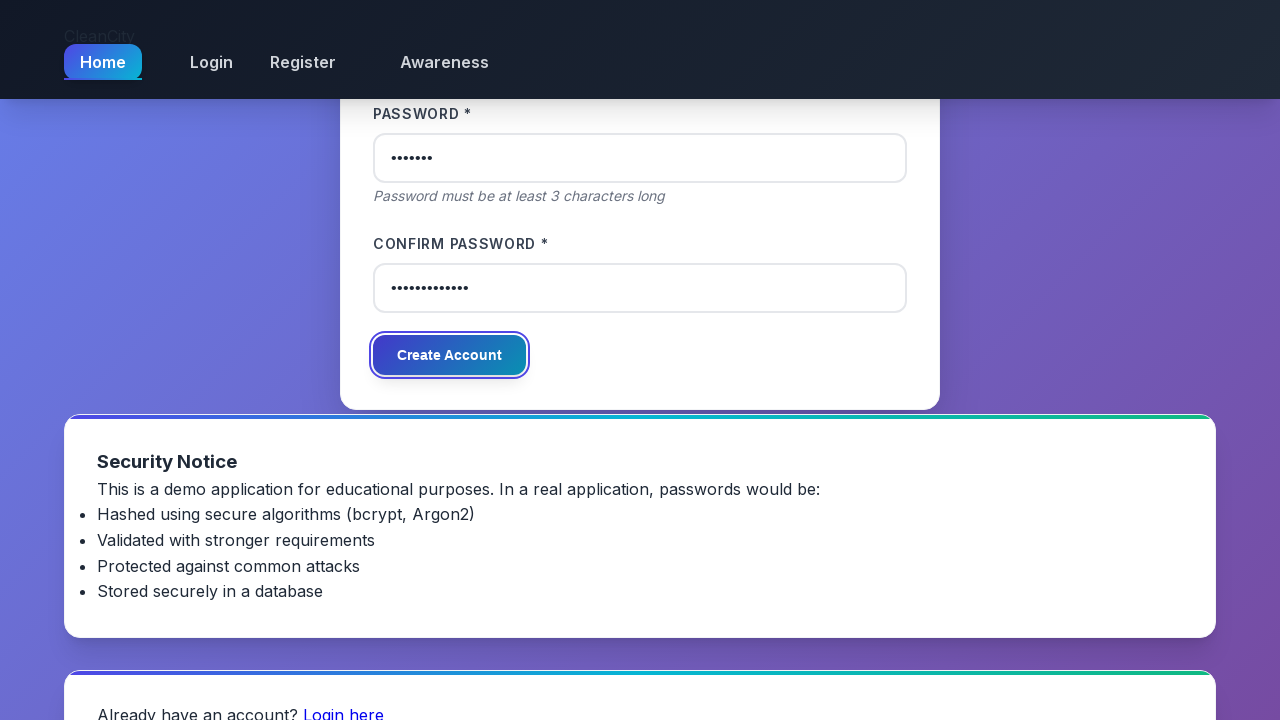

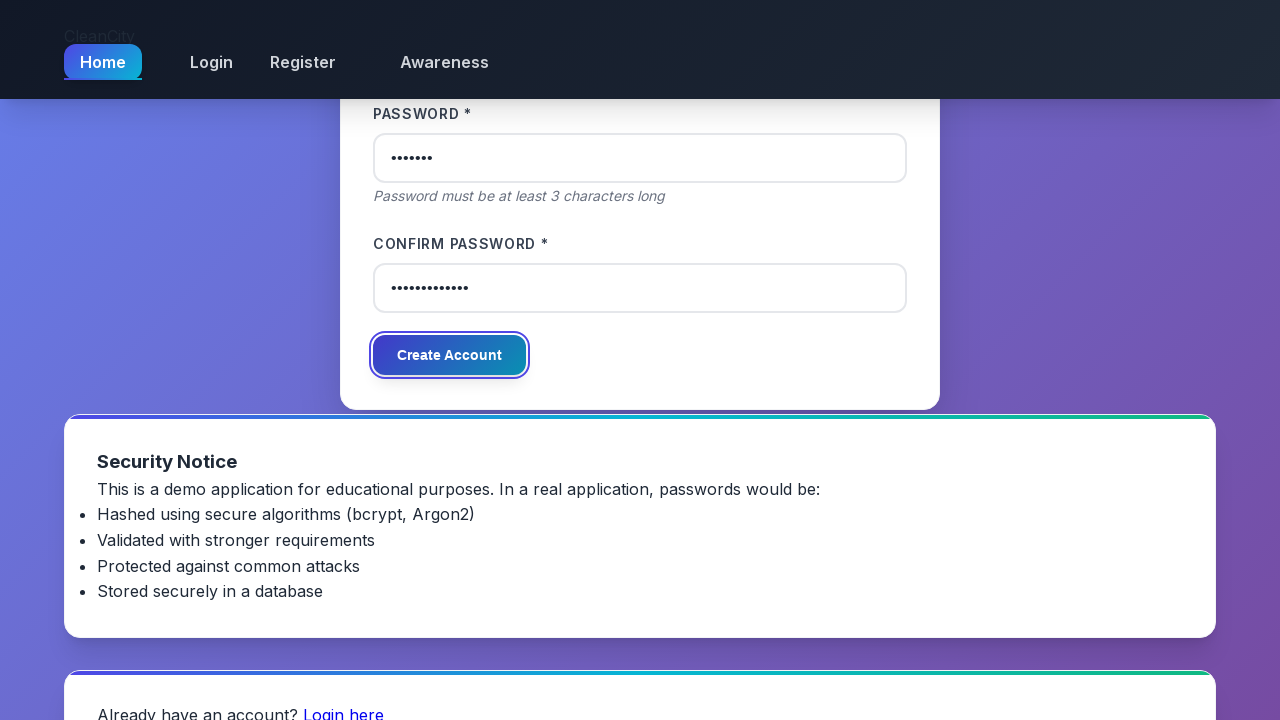